Tests dynamic properties by interacting with buttons that become enabled, change color, and become visible after a delay.

Starting URL: https://demoqa.com/elements

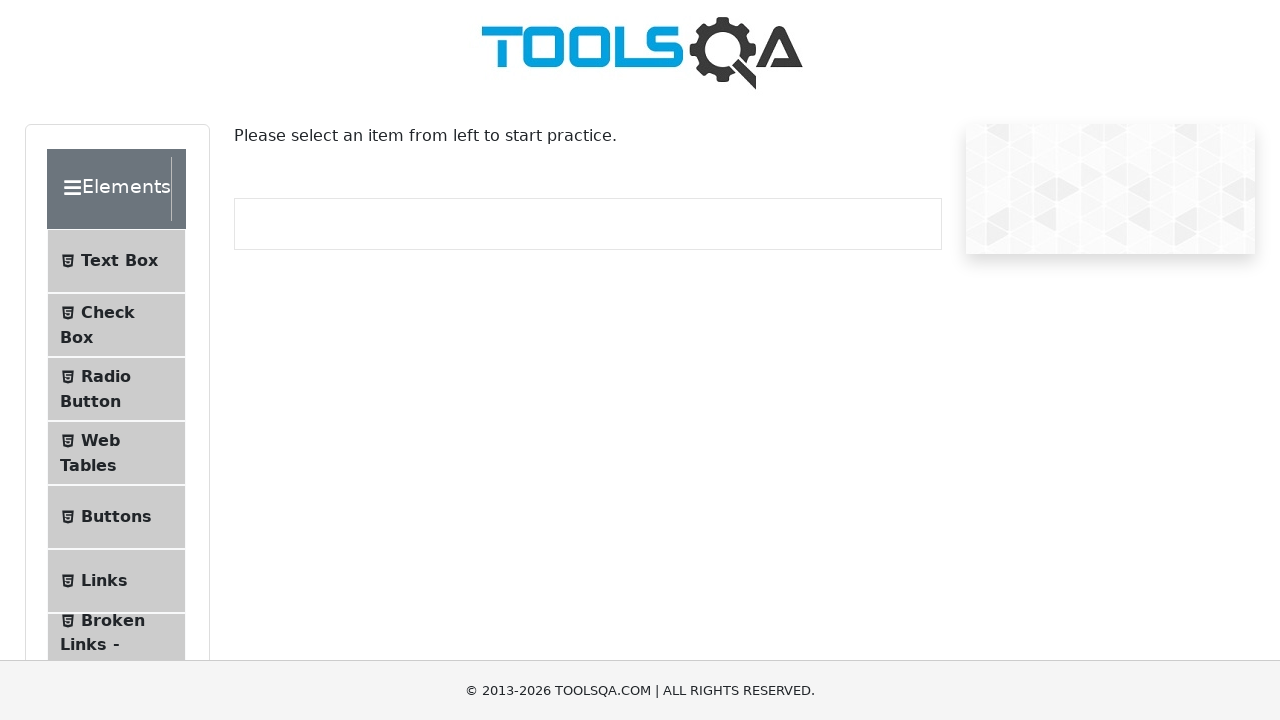

Scrolled down 300 pixels to view menu items
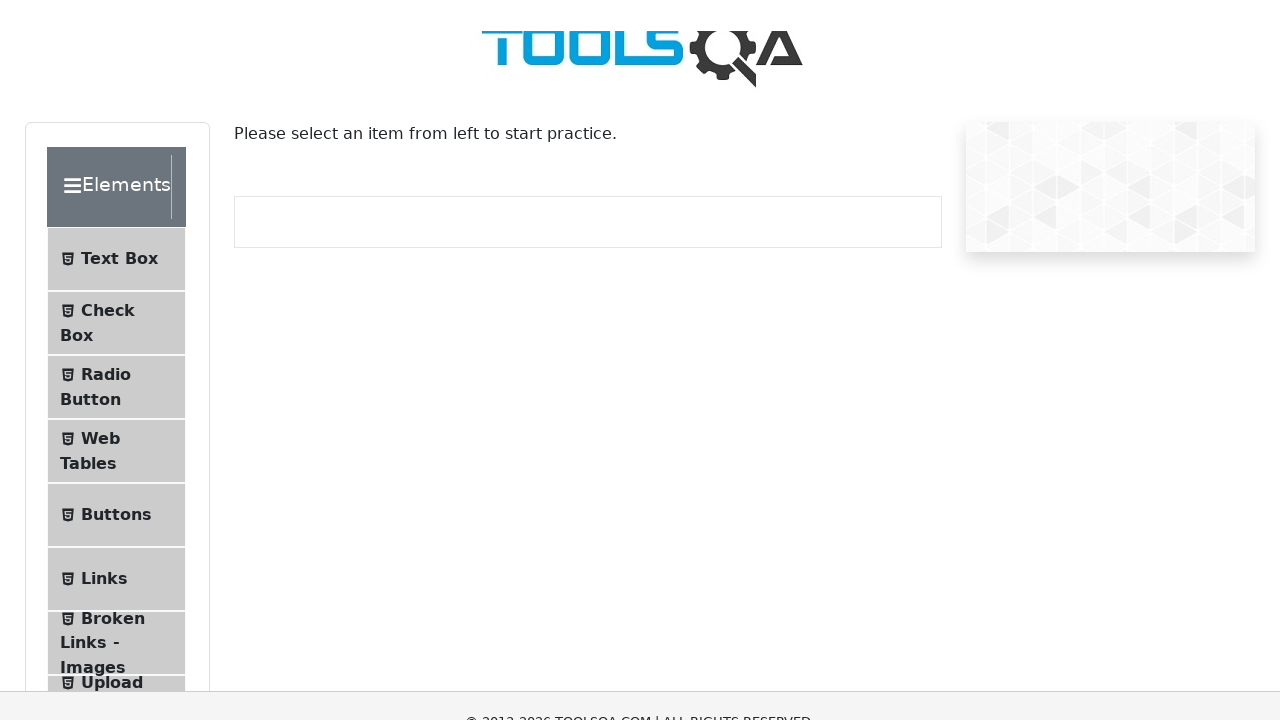

Clicked on Dynamic Properties menu item at (116, 473) on xpath=//*[@class = 'element-group'][1]//child::li[9]
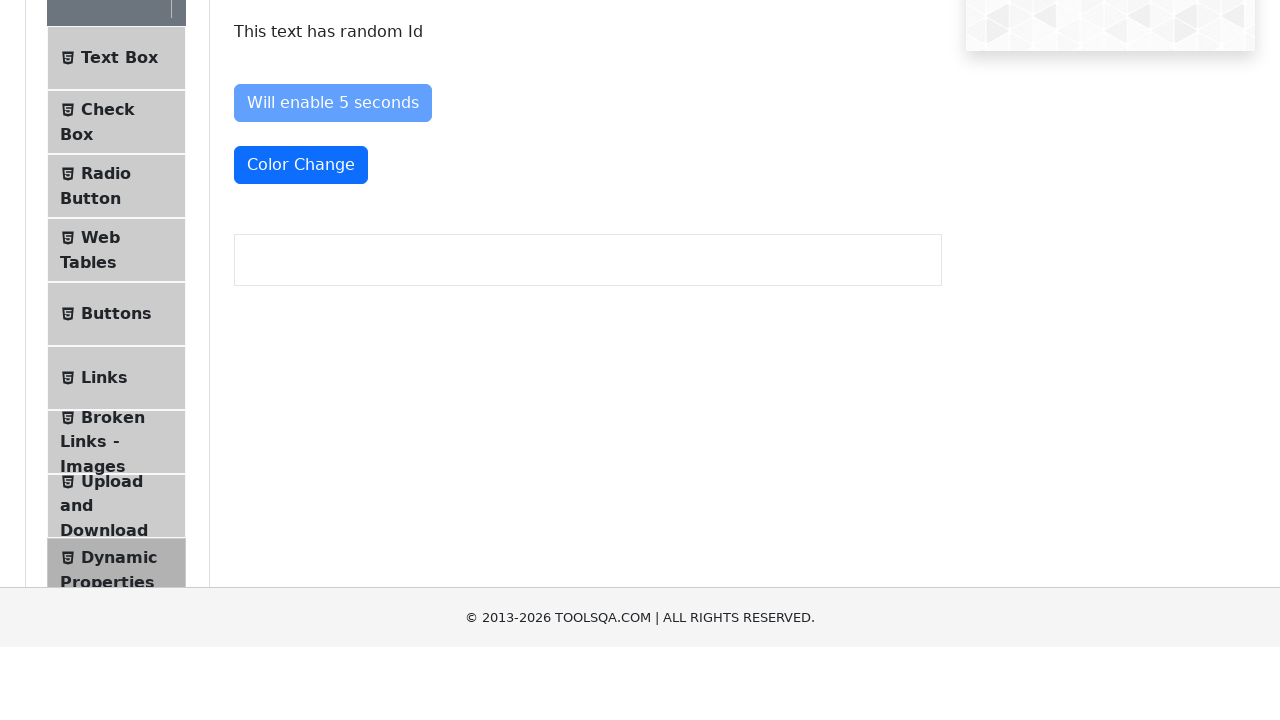

Waited for enable after button to become enabled (5 second delay)
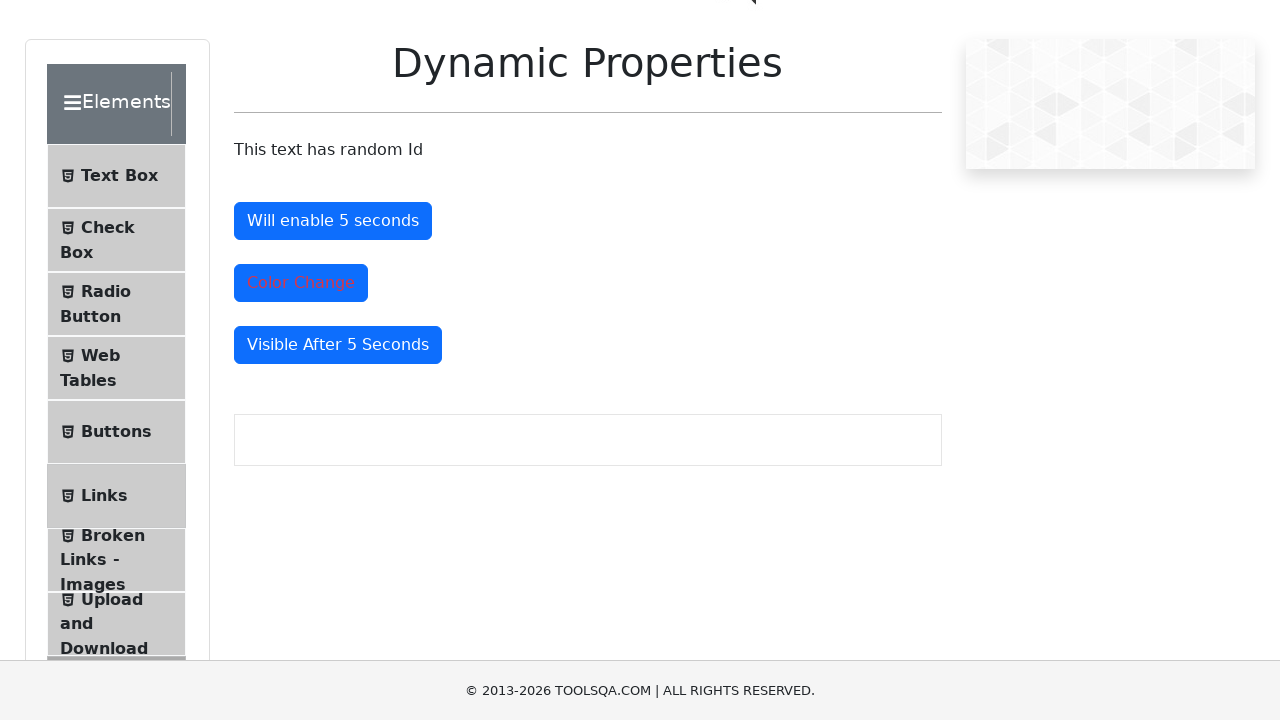

Clicked the enable after button at (333, 221) on #enableAfter
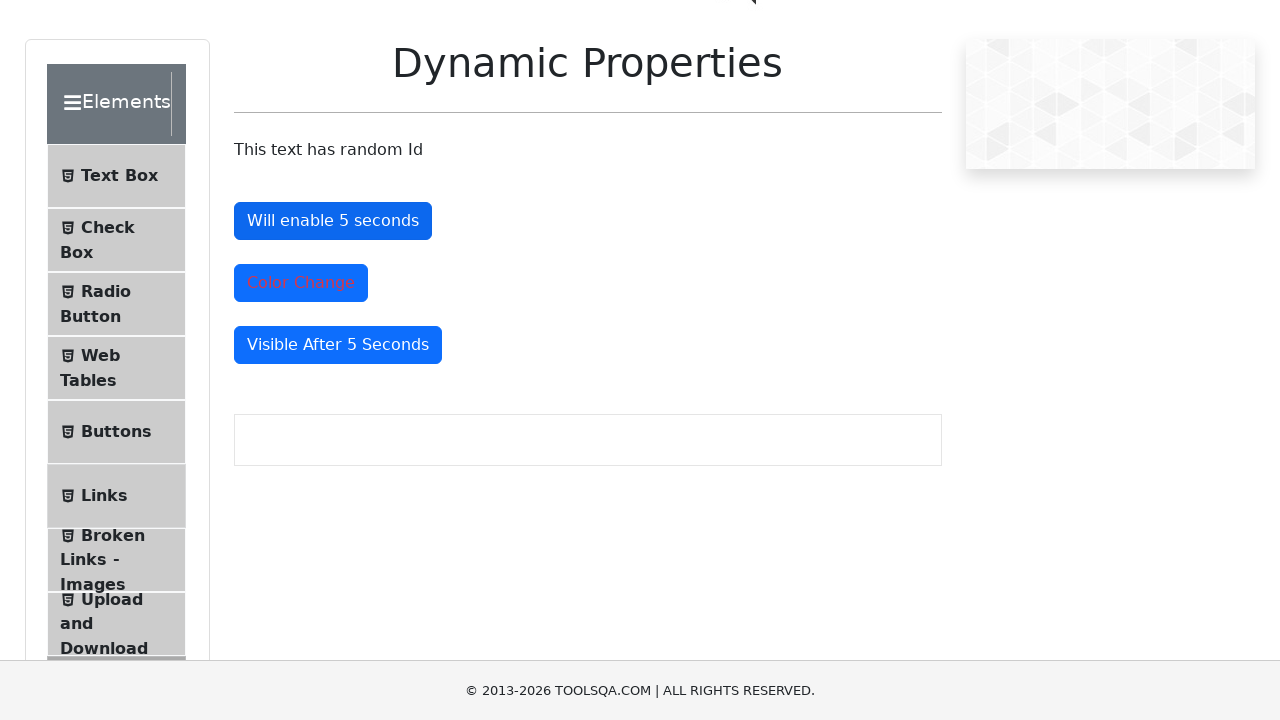

Scrolled down 200 pixels to view more buttons
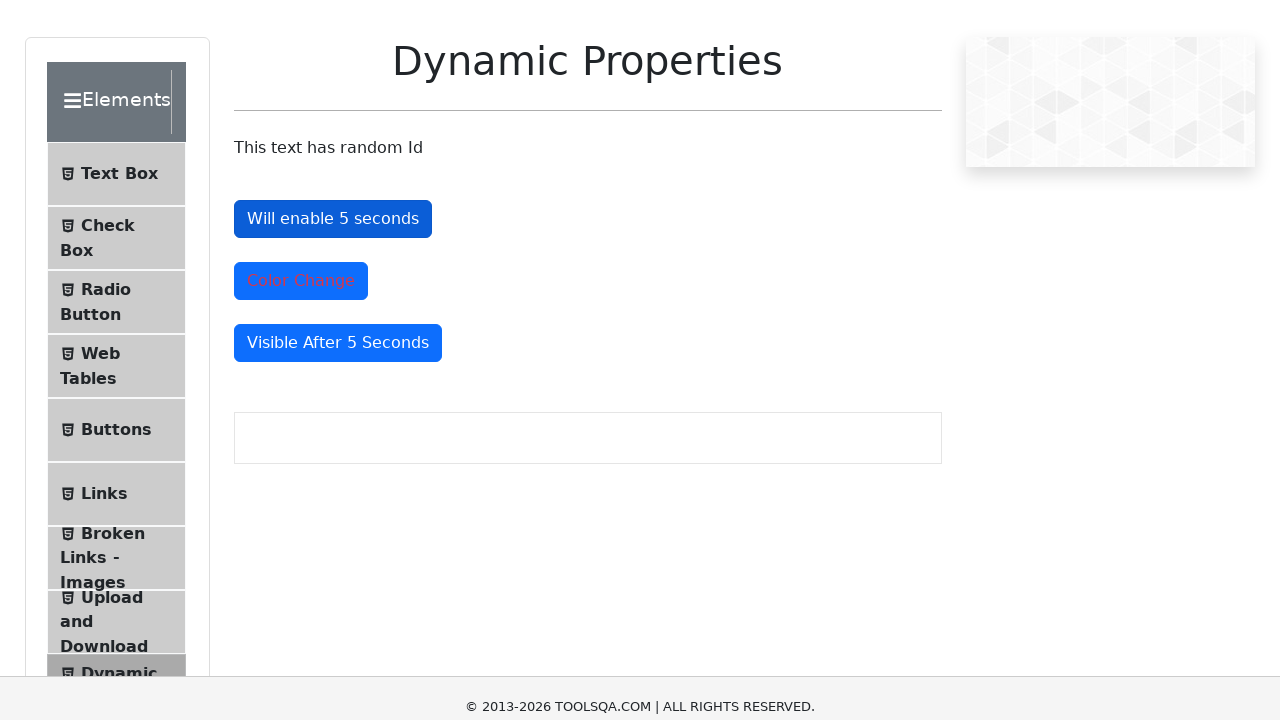

Clicked the color change button at (301, 83) on #colorChange
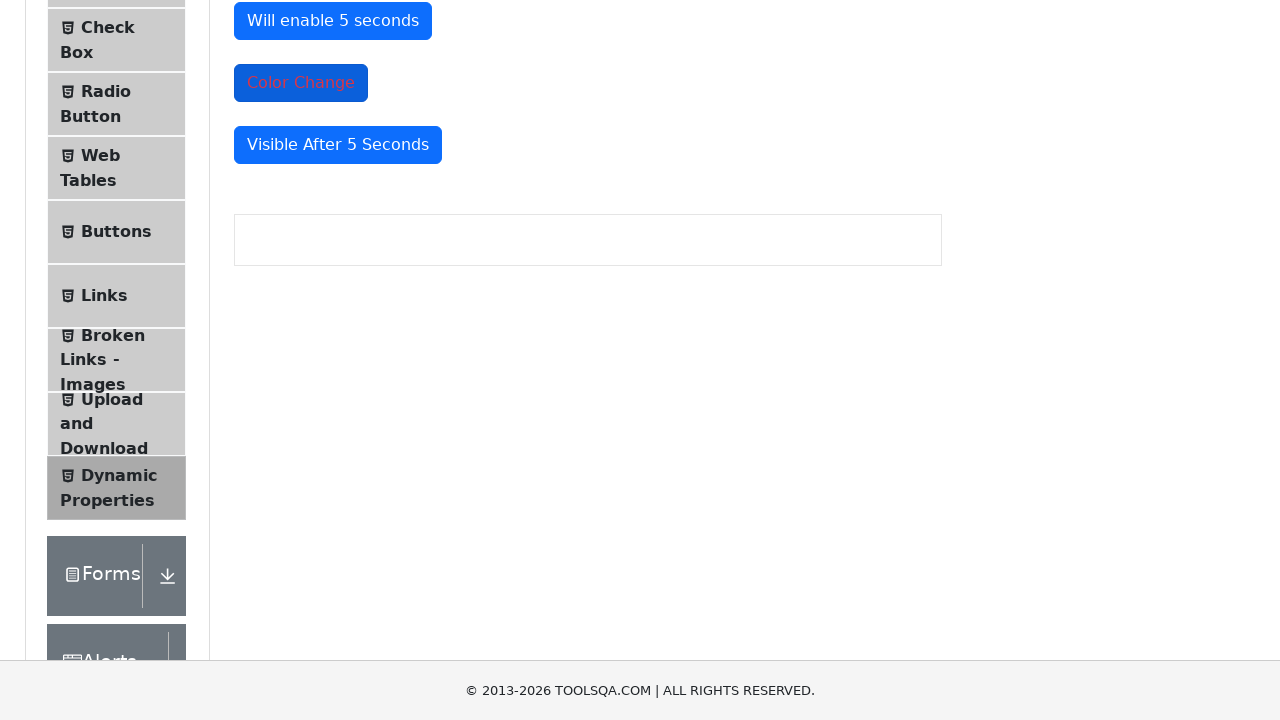

Waited for visible after button to become visible (5 second delay)
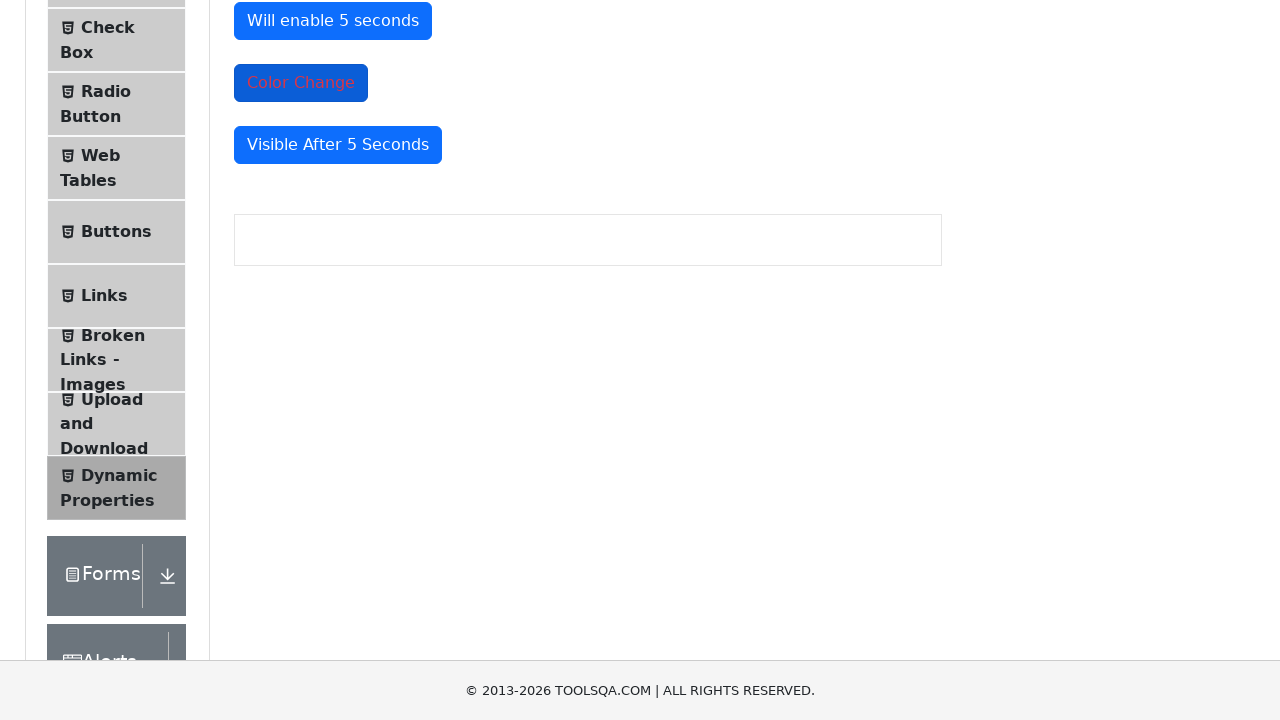

Clicked the visible after button at (338, 145) on #visibleAfter
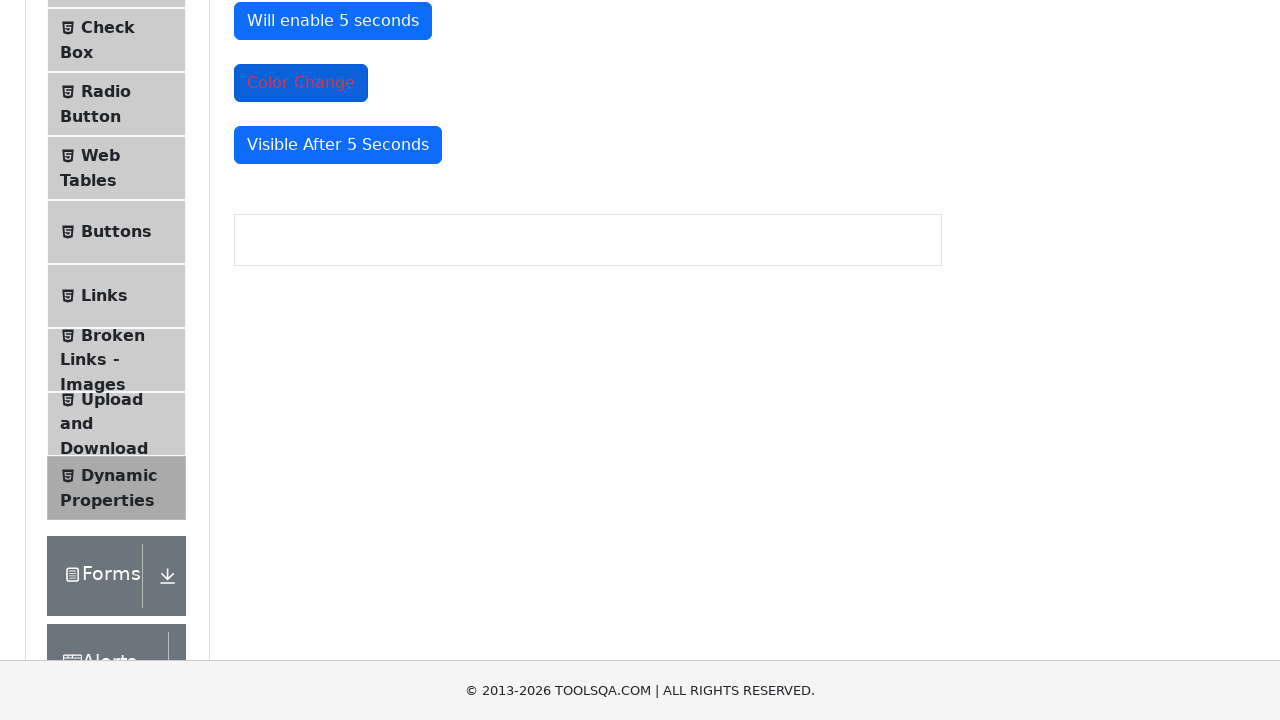

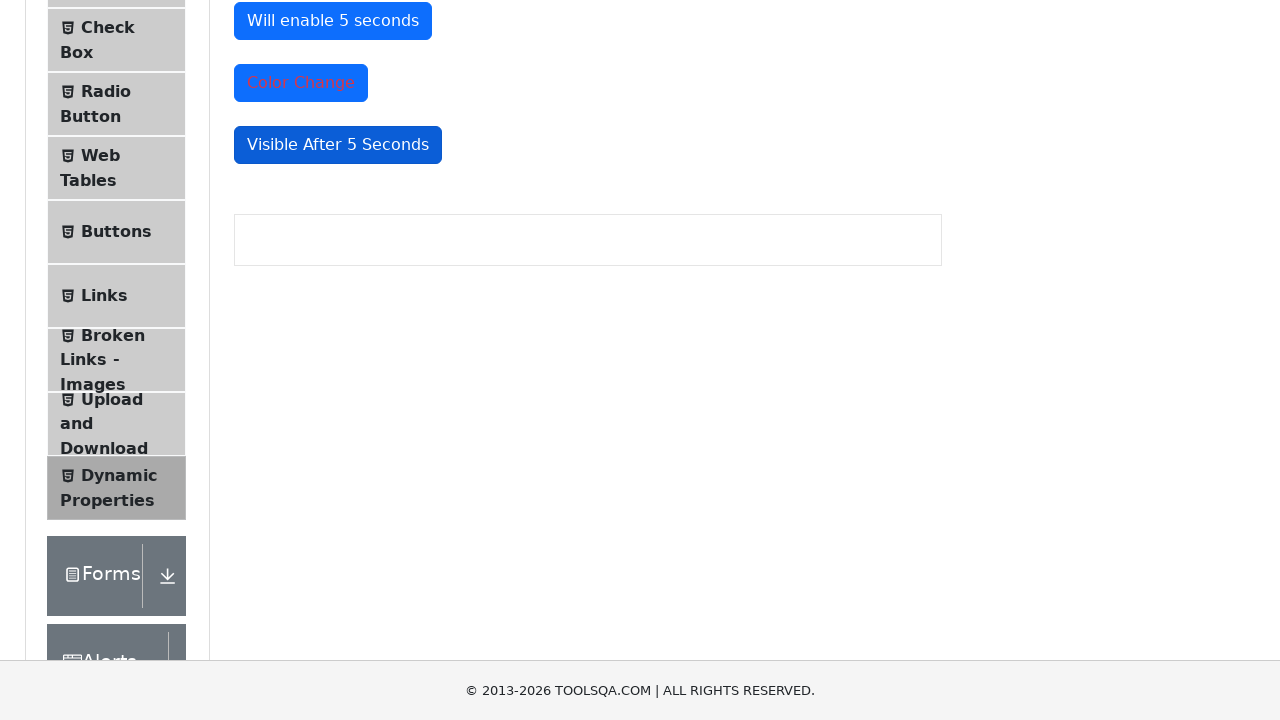